Tests the triangle identifier by entering two equal sides (5, 5, 3) to verify it correctly identifies an isosceles triangle

Starting URL: https://testpages.eviltester.com/styled/apps/triangle/triangle001.html

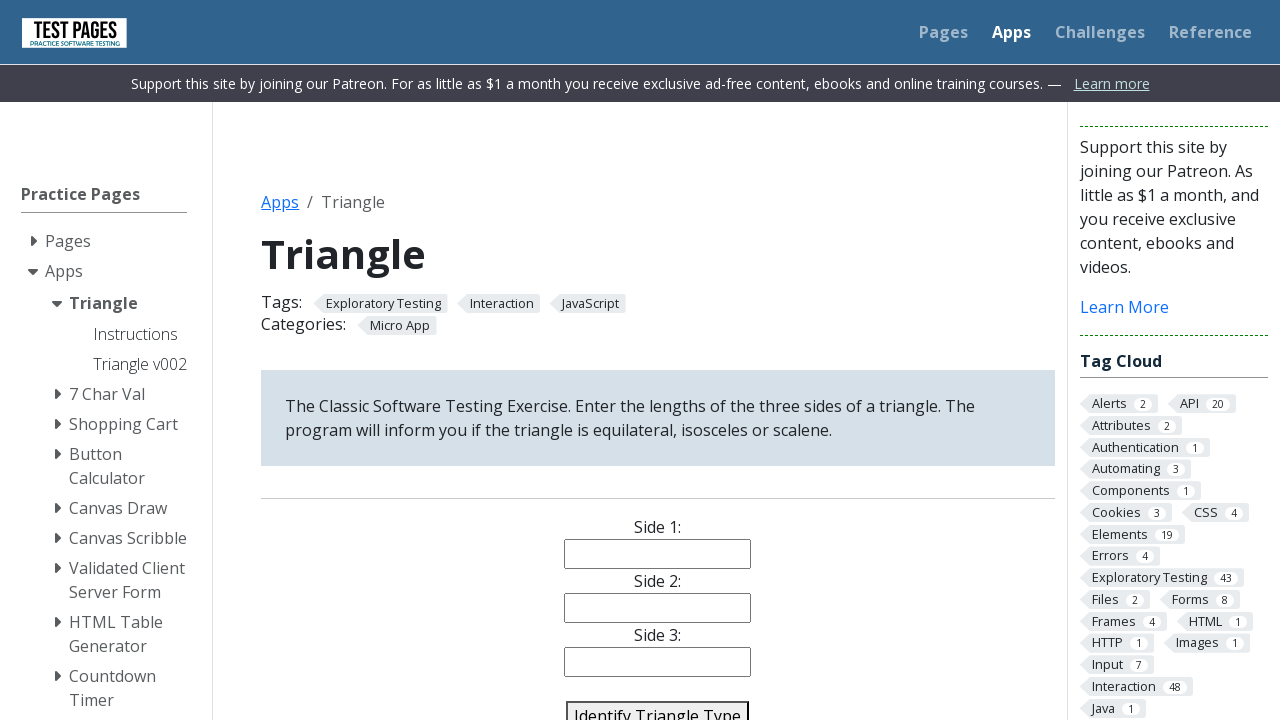

Navigated to triangle identifier application
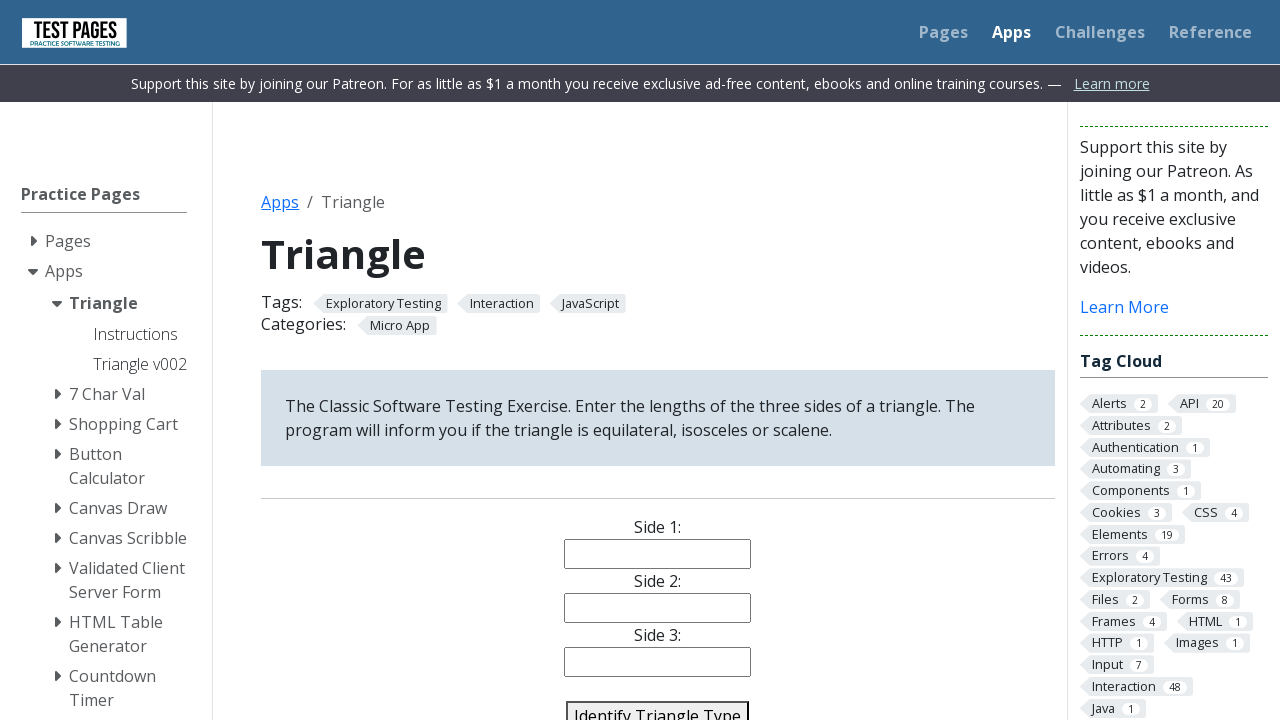

Filled side 1 with value 5 on #side1
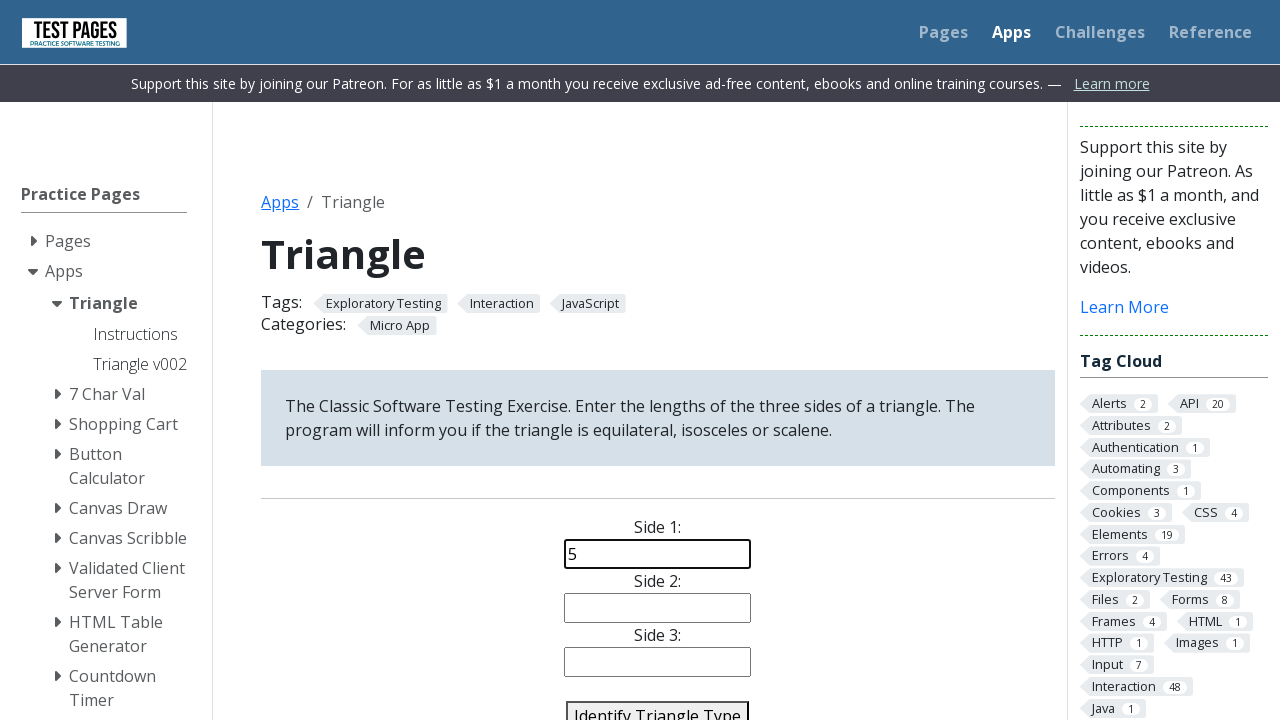

Filled side 2 with value 5 on #side2
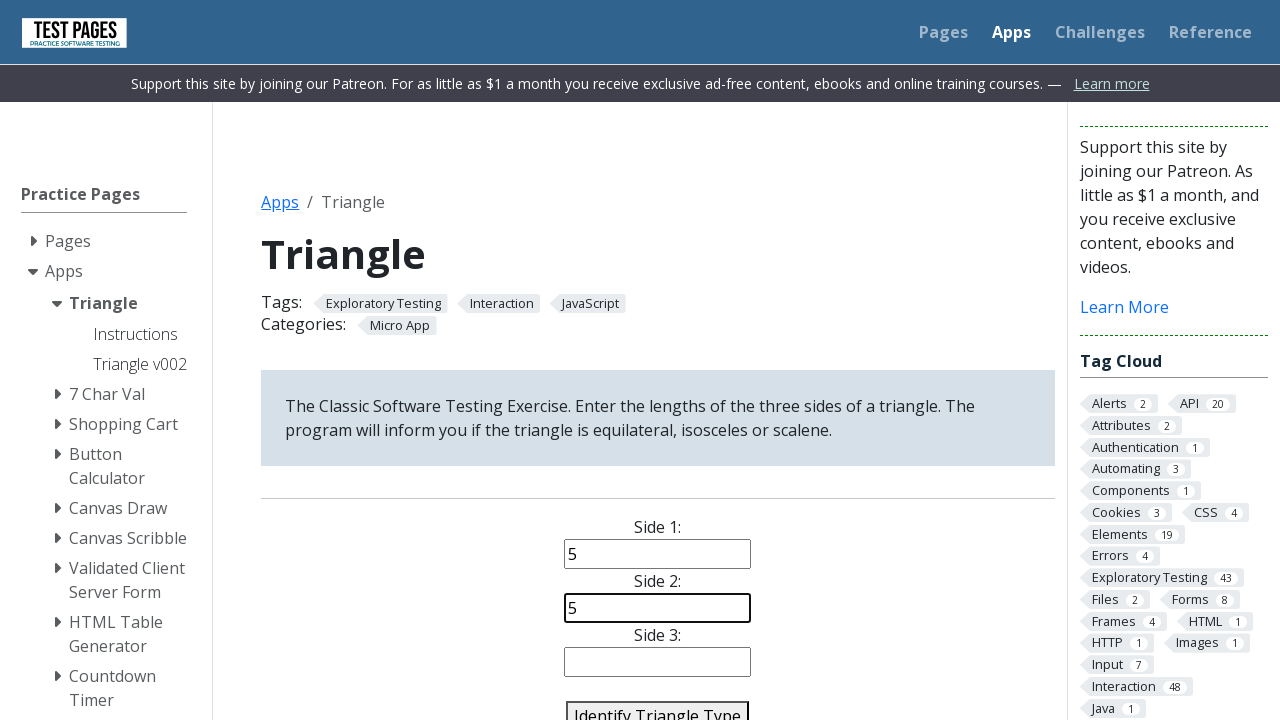

Filled side 3 with value 3 on #side3
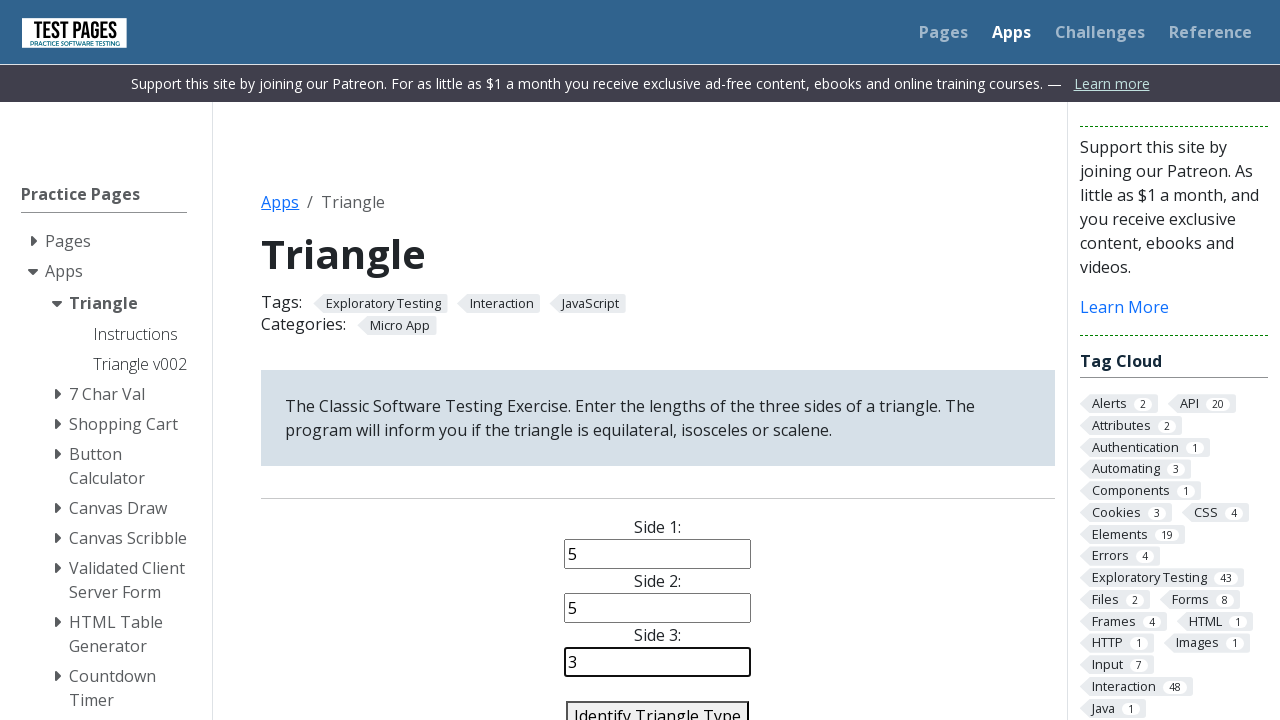

Clicked identify triangle button to classify triangle at (658, 705) on #identify-triangle-action
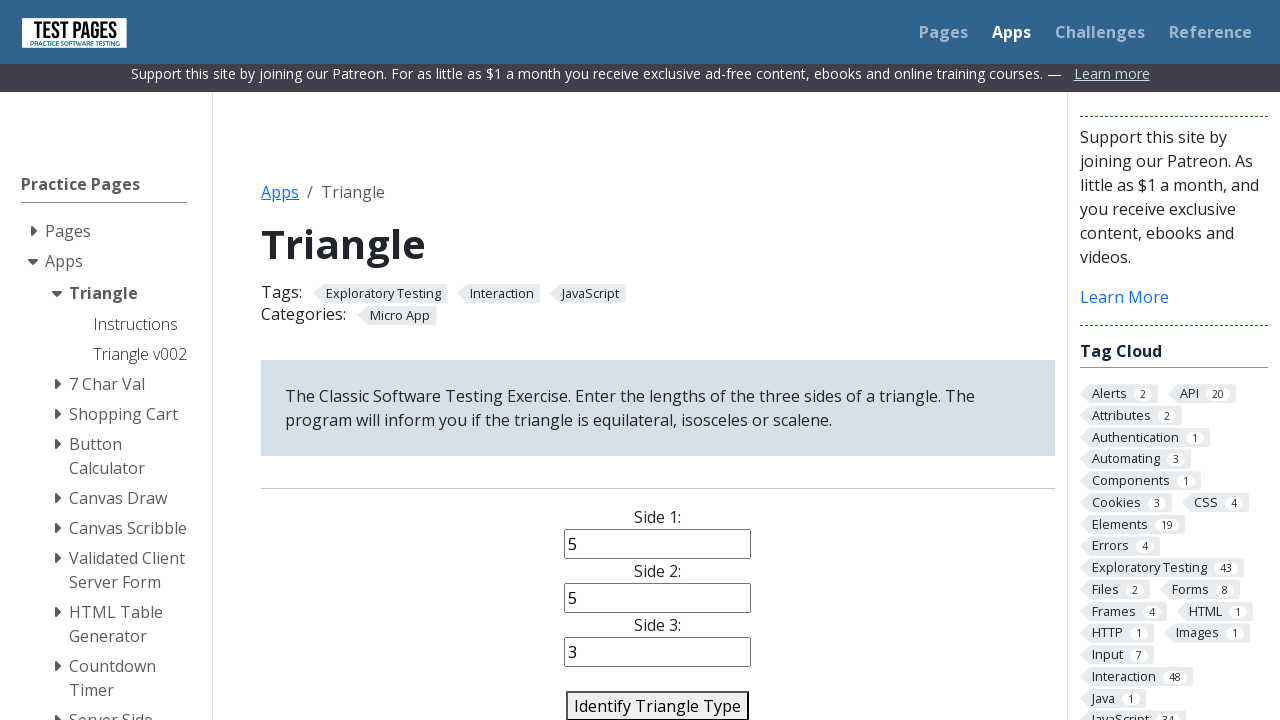

Answer displayed, confirming isosceles triangle identification
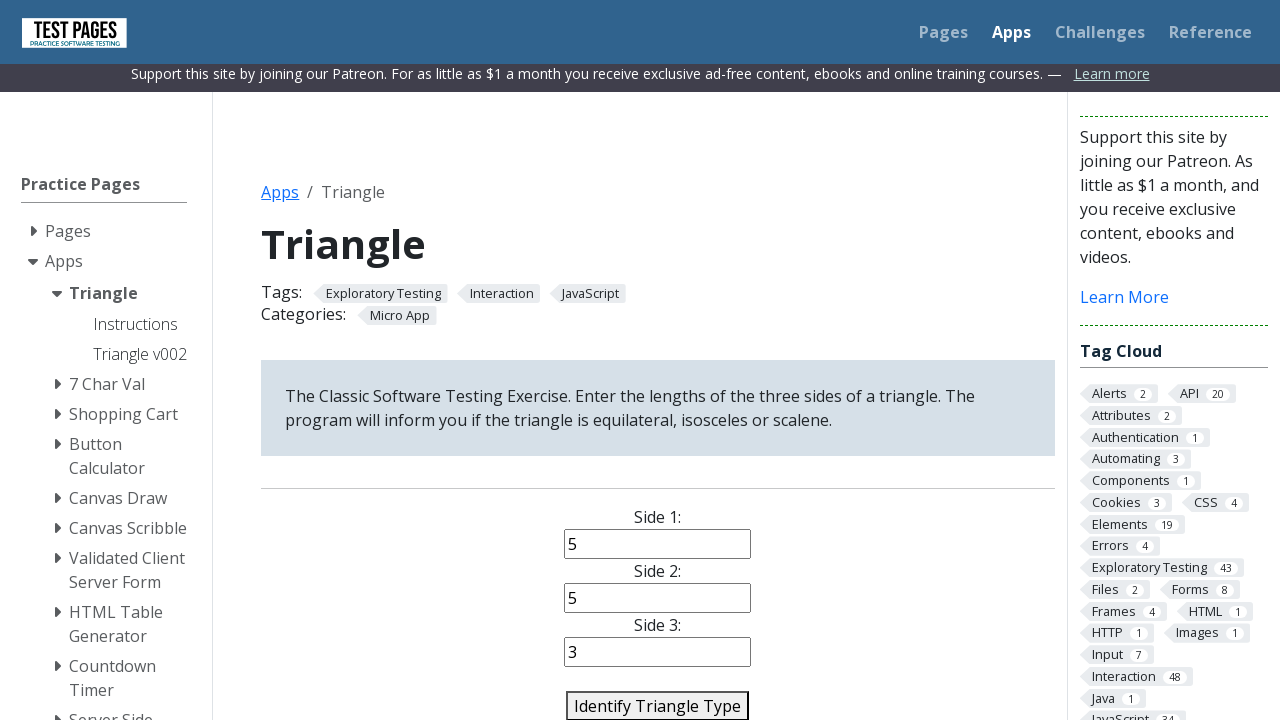

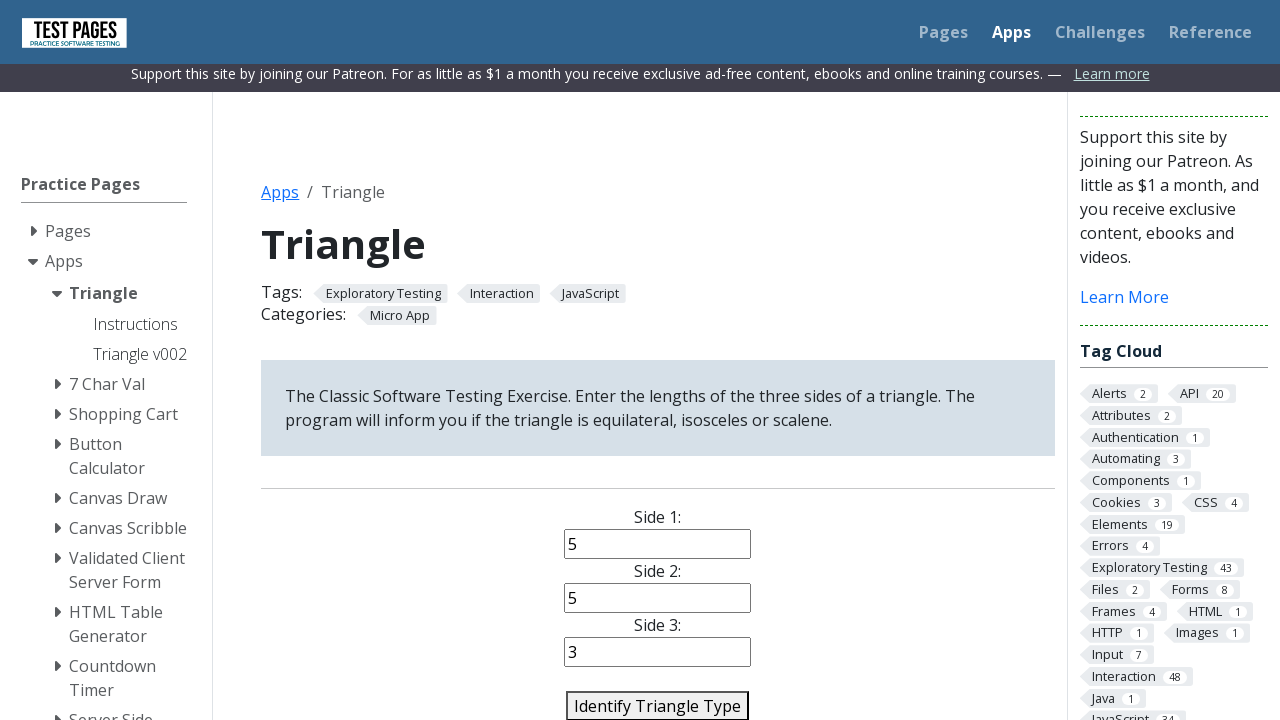